Tests checkbox functionality by clicking a checkbox and verifying its selection state, also counts the total number of checkboxes on the page

Starting URL: https://rahulshettyacademy.com/AutomationPractice/

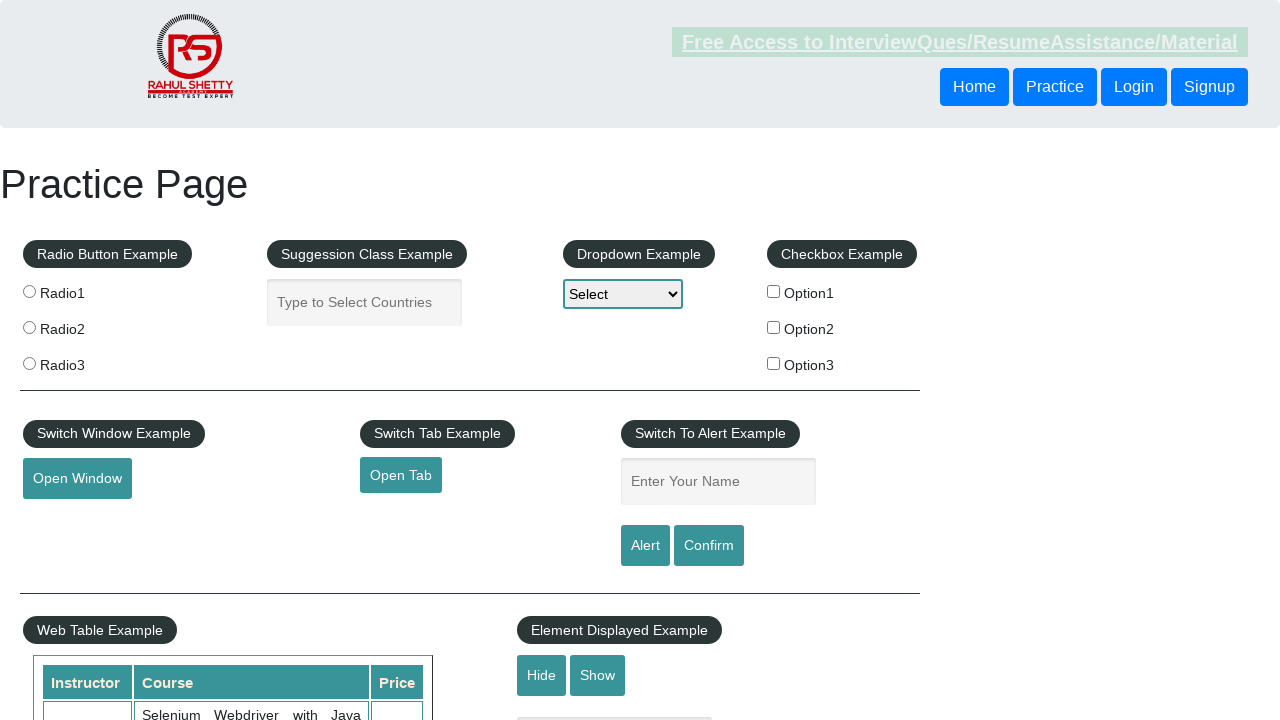

Checked initial state of first checkbox (unchecked)
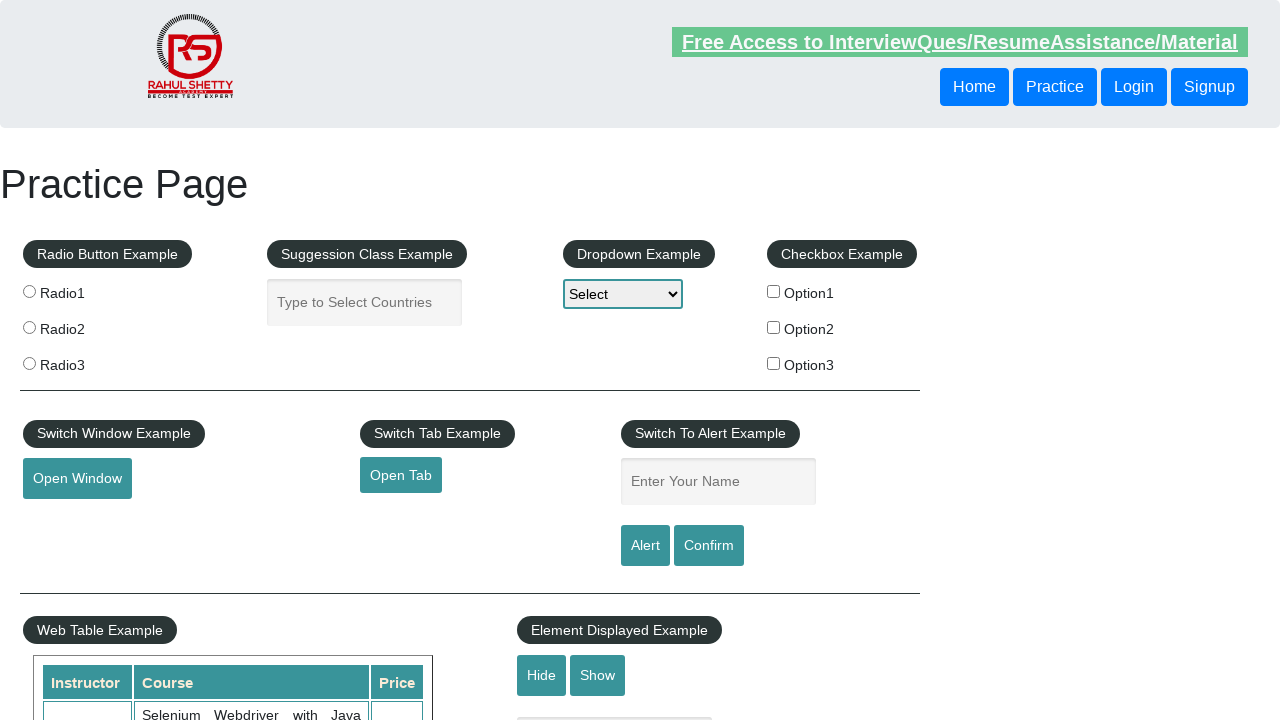

Clicked the first checkbox to select it at (774, 291) on #checkBoxOption1
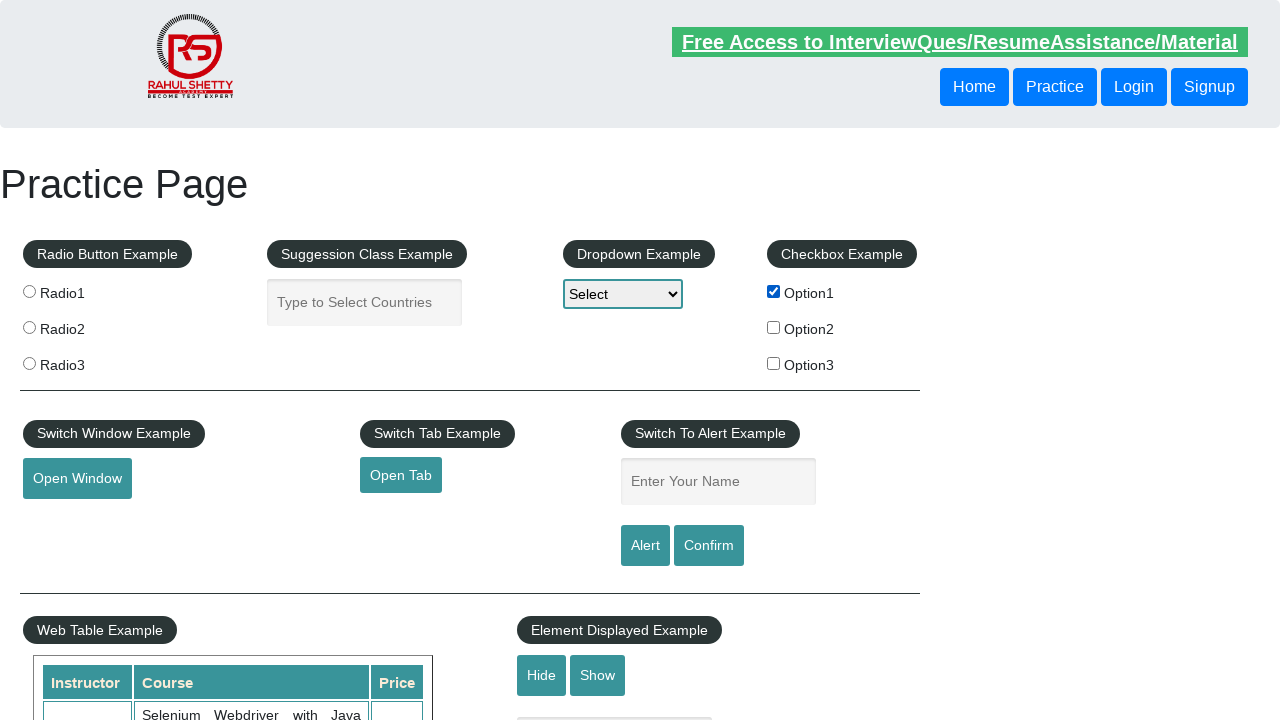

Verified that first checkbox is now selected
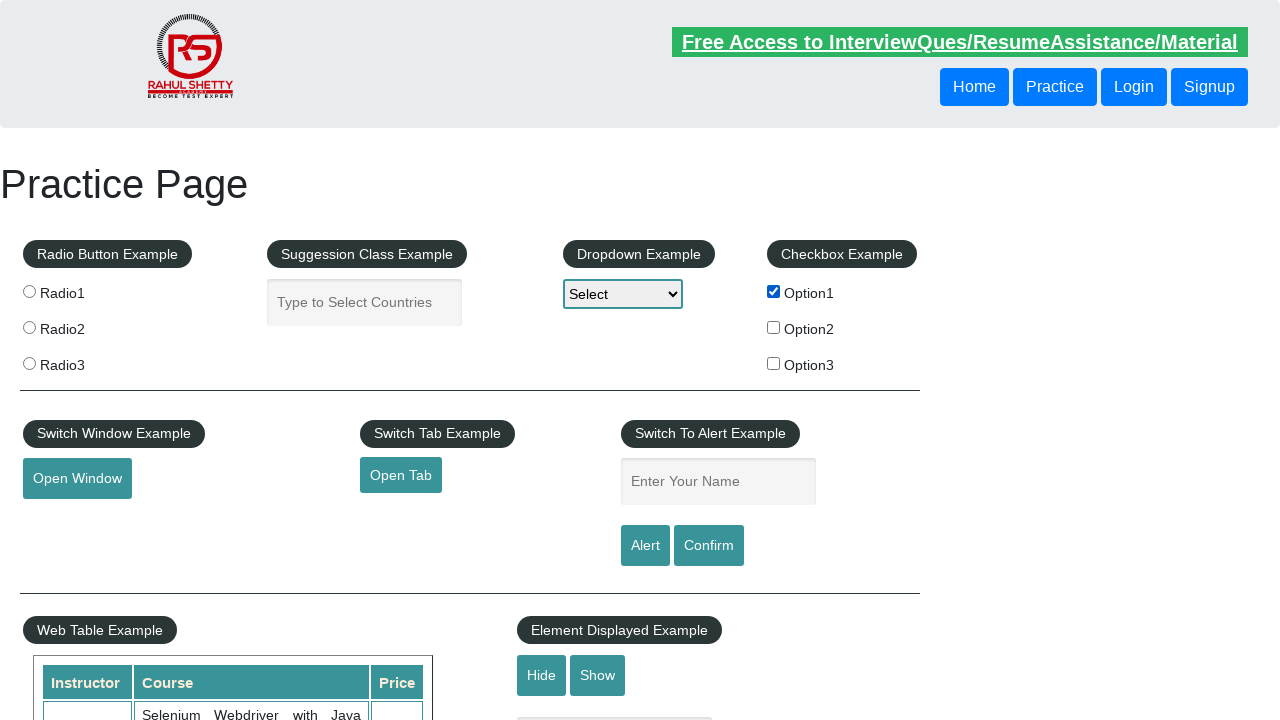

Counted total checkboxes on page: 3
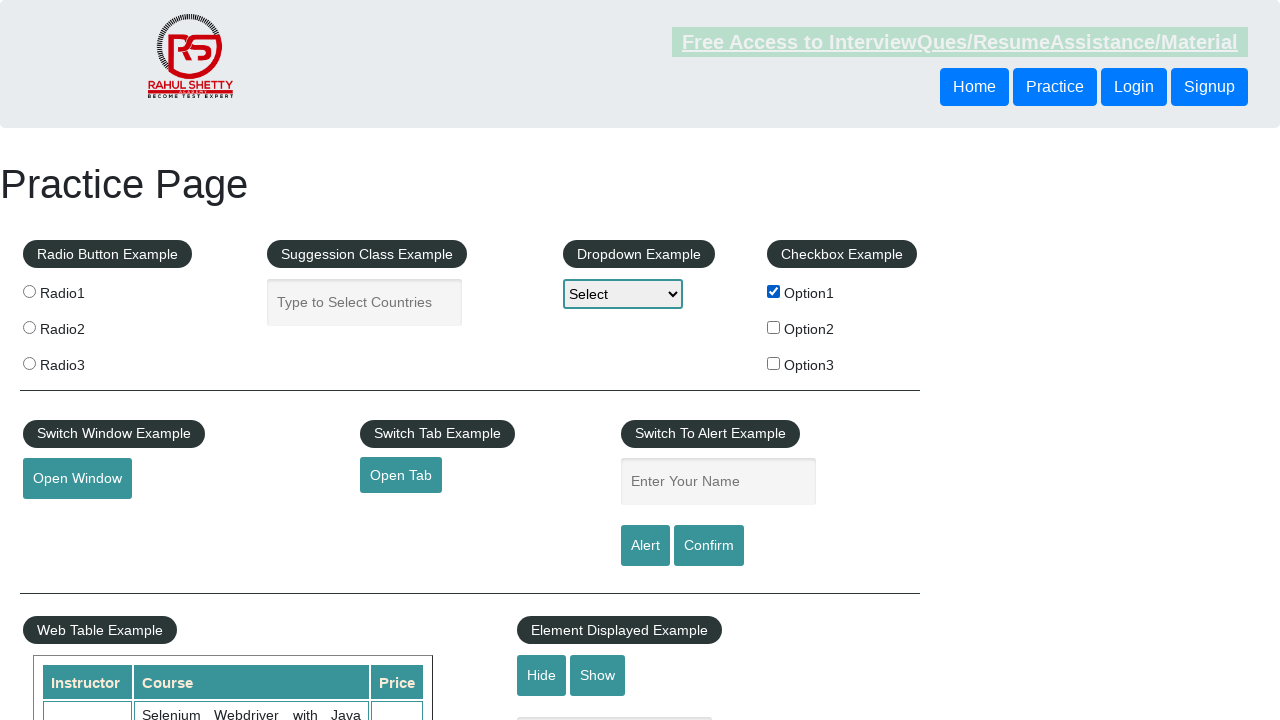

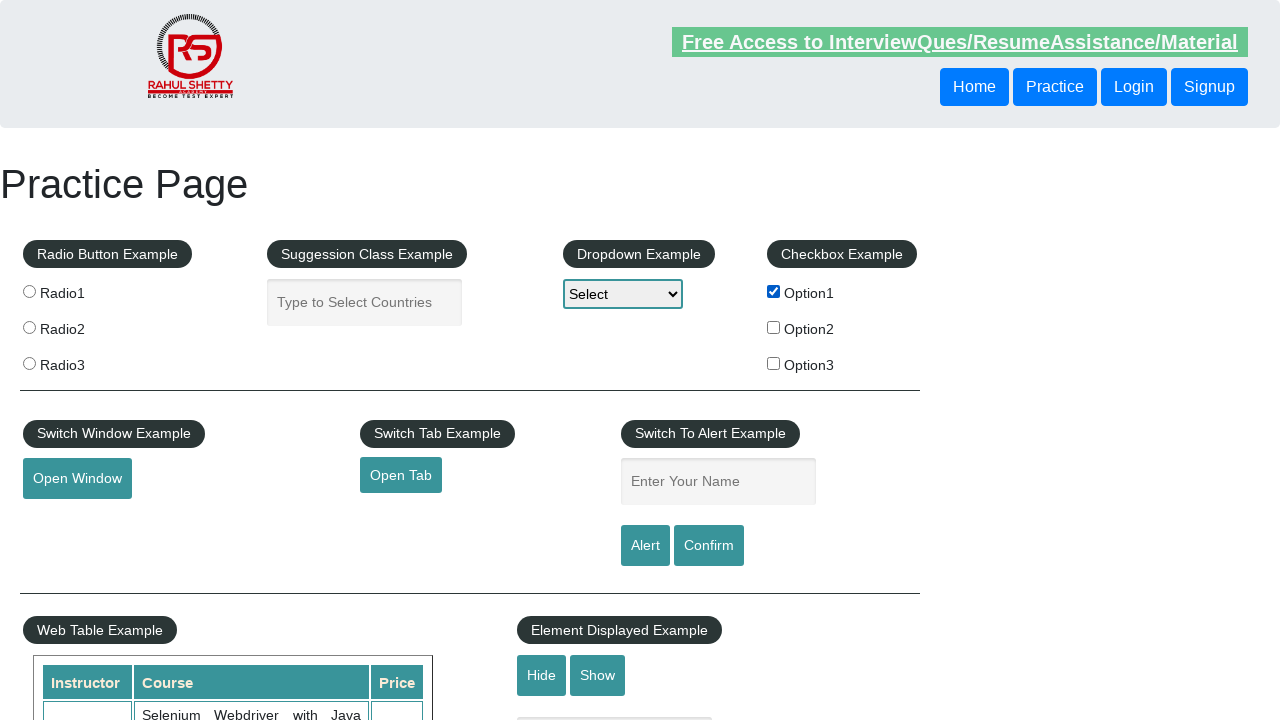